Tests dynamic loading using explicit waits - clicks start button, waits for loading indicator to appear and disappear, then verifies the final content is visible.

Starting URL: http://the-internet.herokuapp.com/dynamic_loading/1

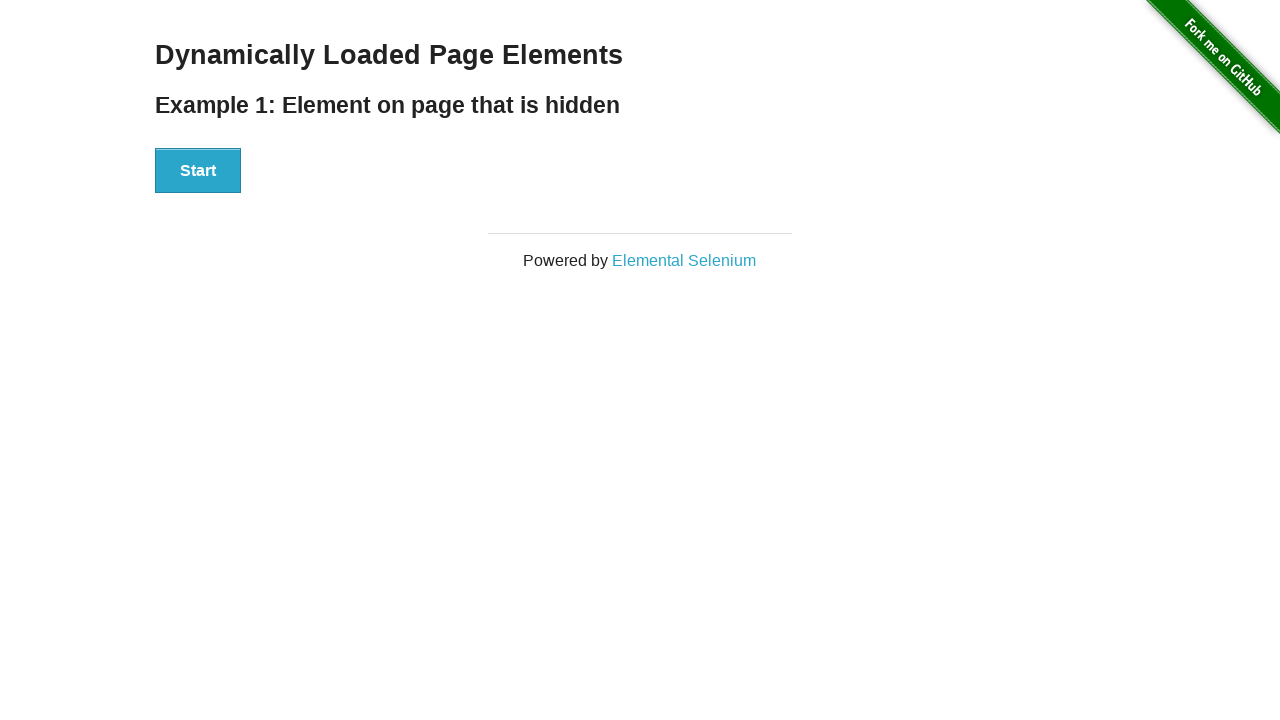

Start button is visible
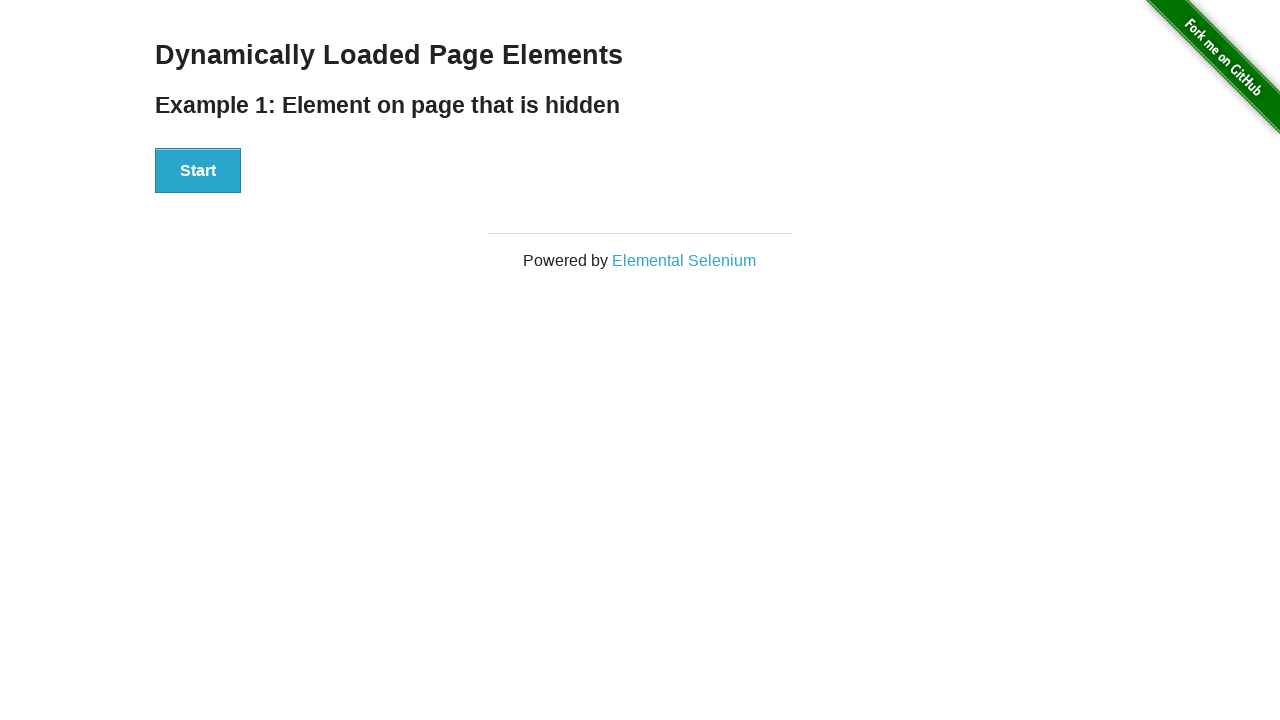

Clicked start button to initiate dynamic loading at (198, 171) on button
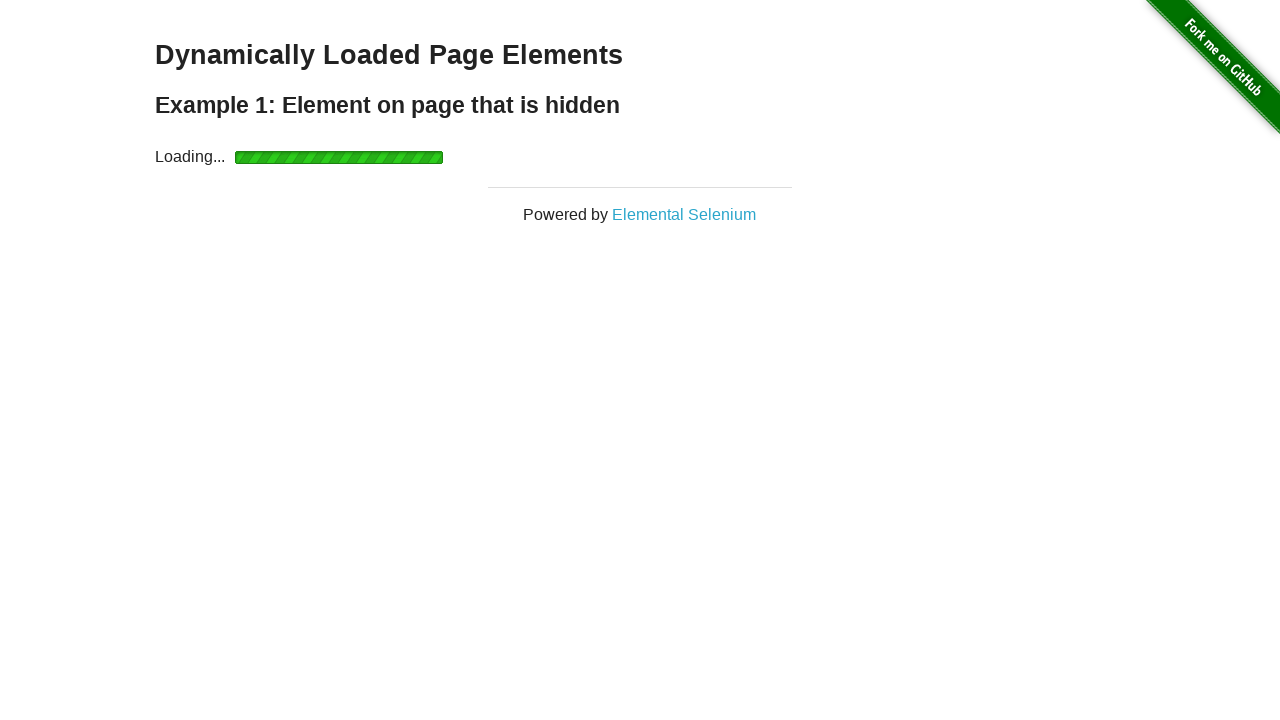

Start button became hidden
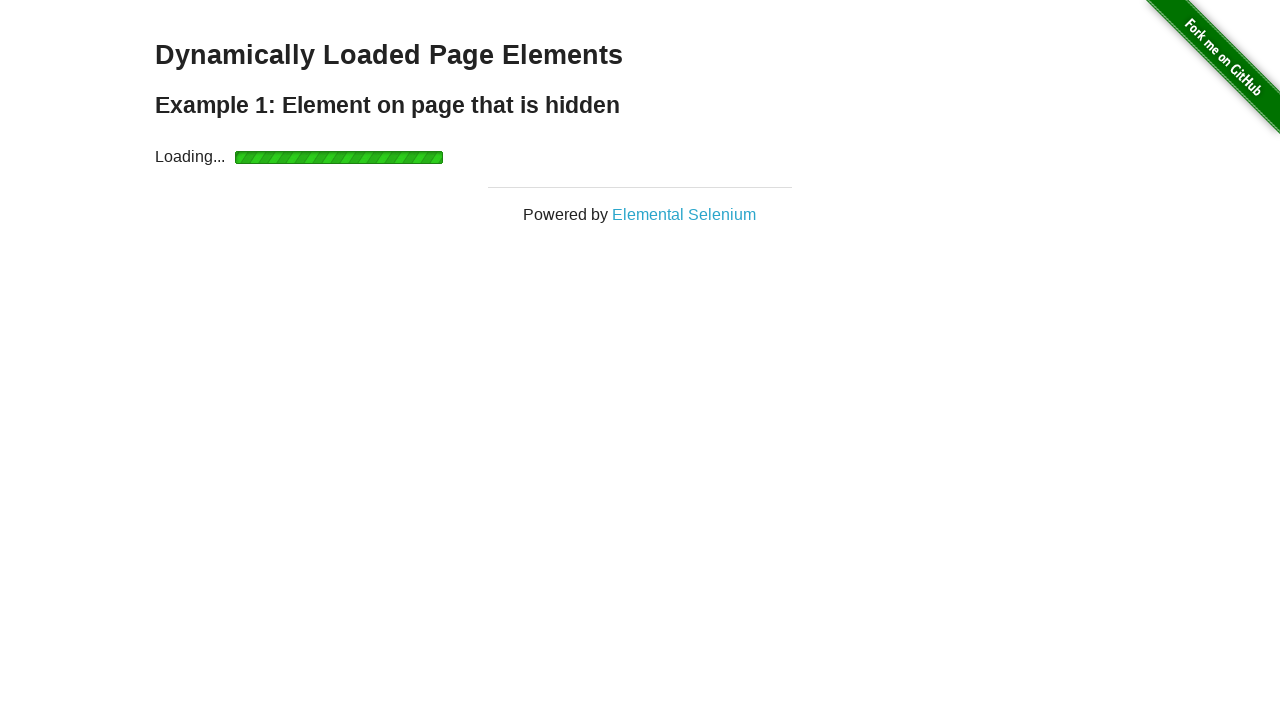

Loading indicator appeared
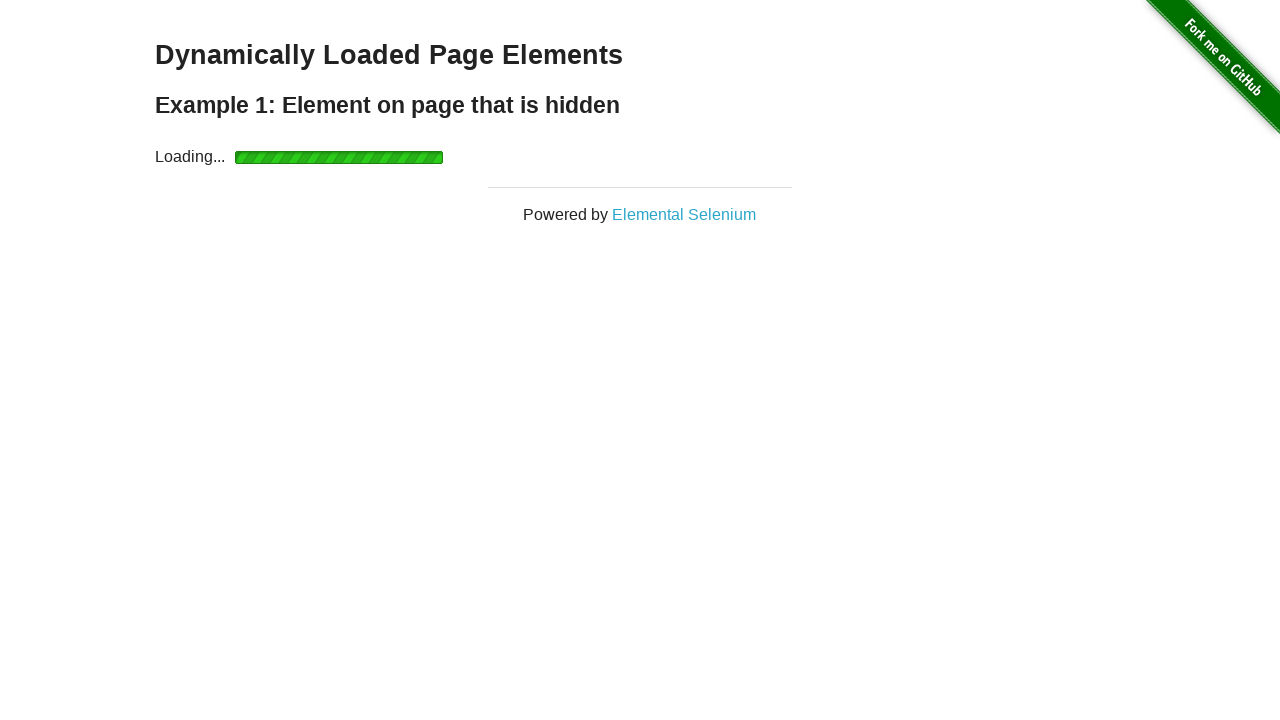

Loading indicator disappeared after content loaded
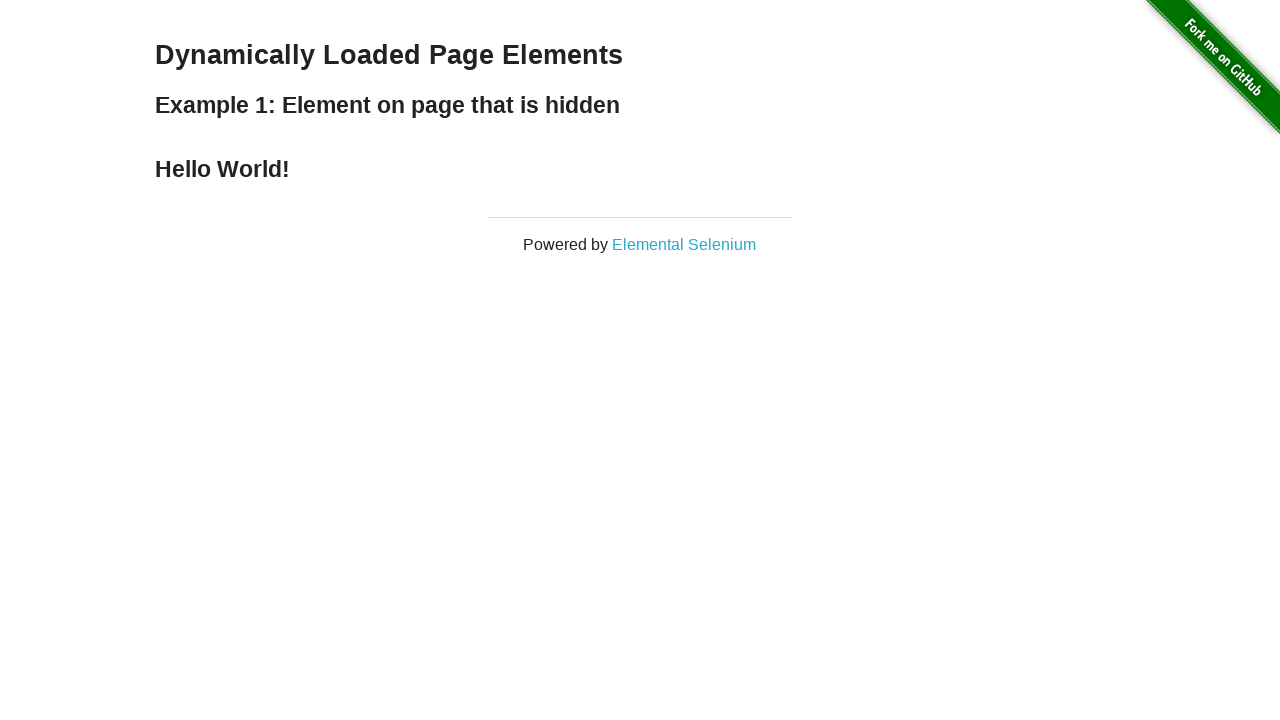

Final content element is visible - dynamic loading complete
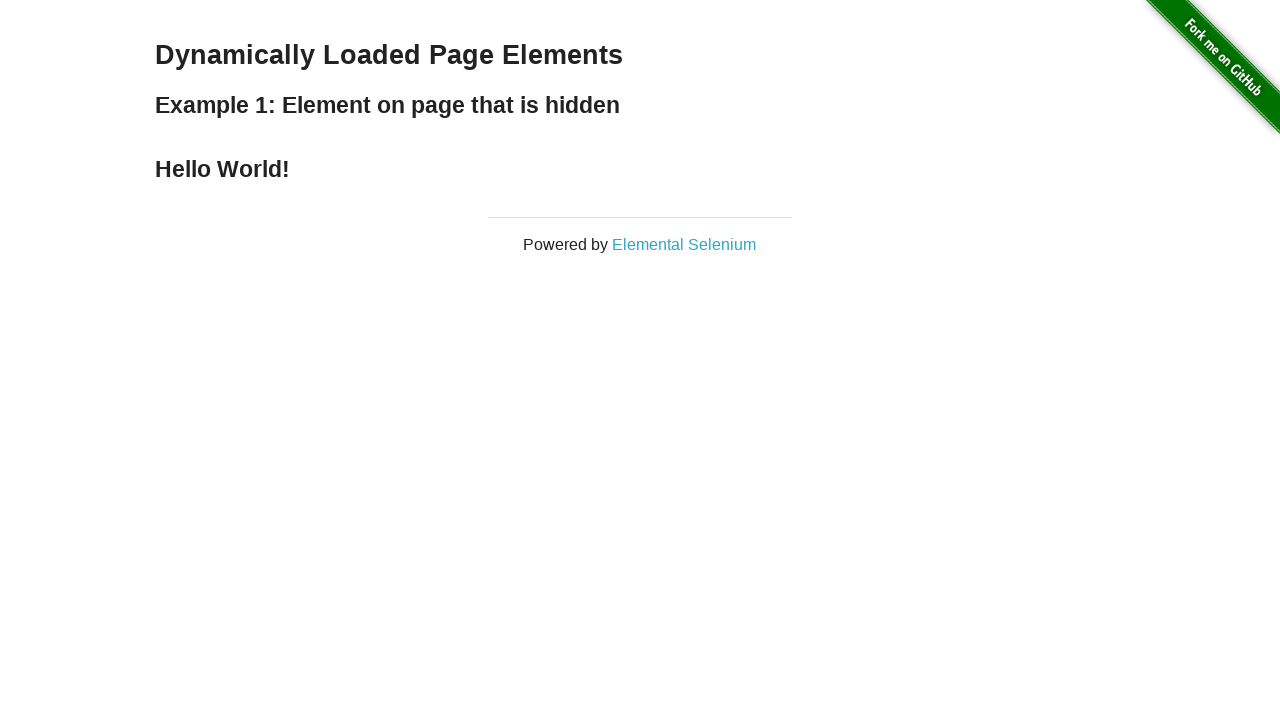

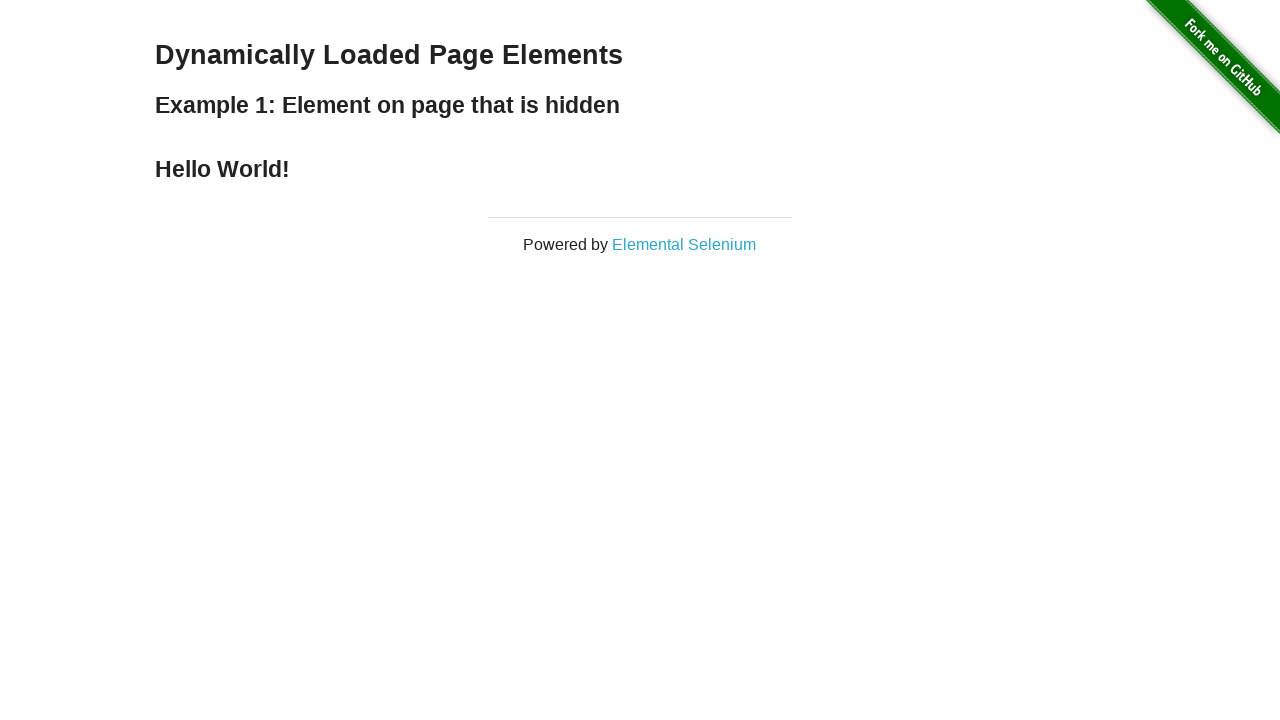